Tests if the Get Started button is displayed on the page

Starting URL: https://webdriver.io

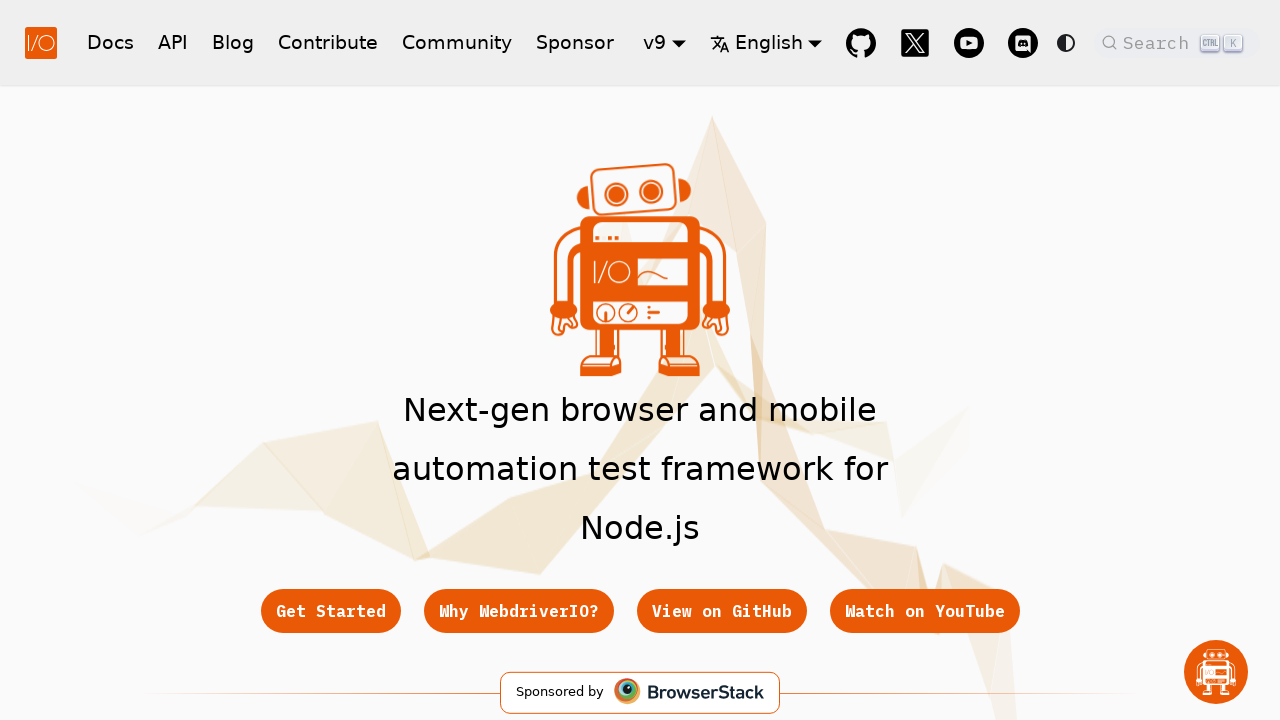

Waited for Get Started button to be visible
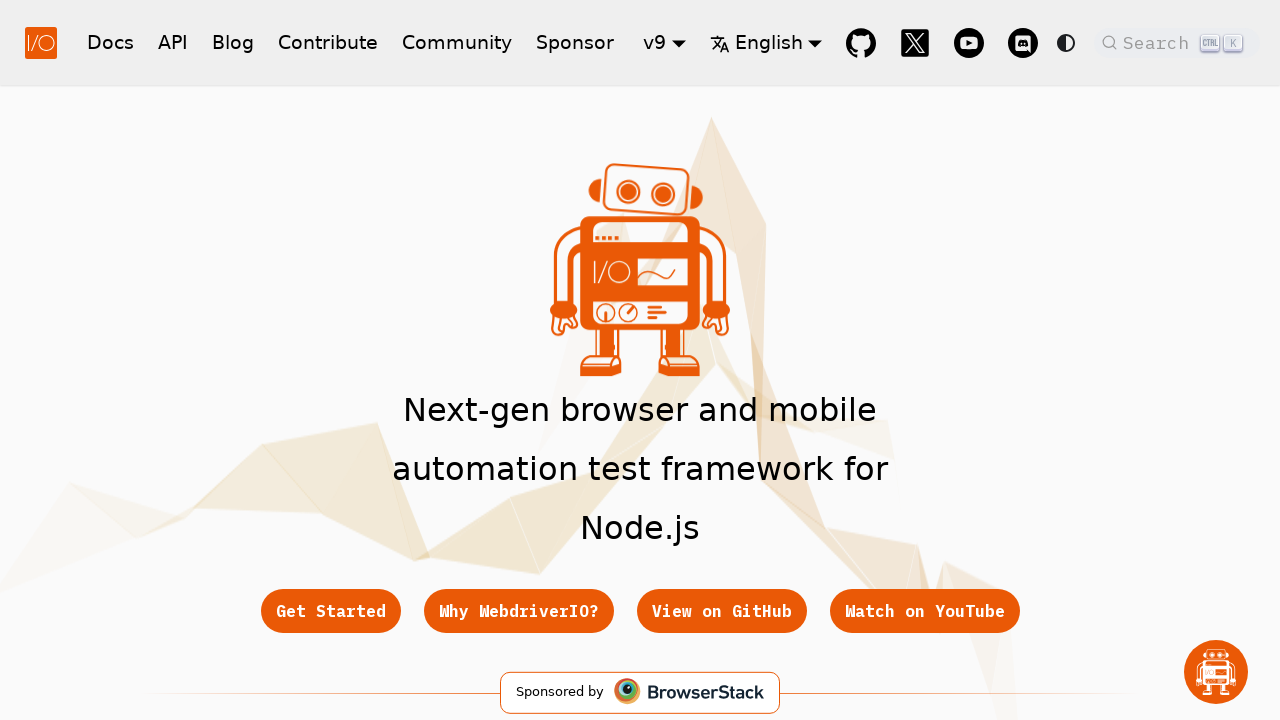

Verified Get Started button is displayed
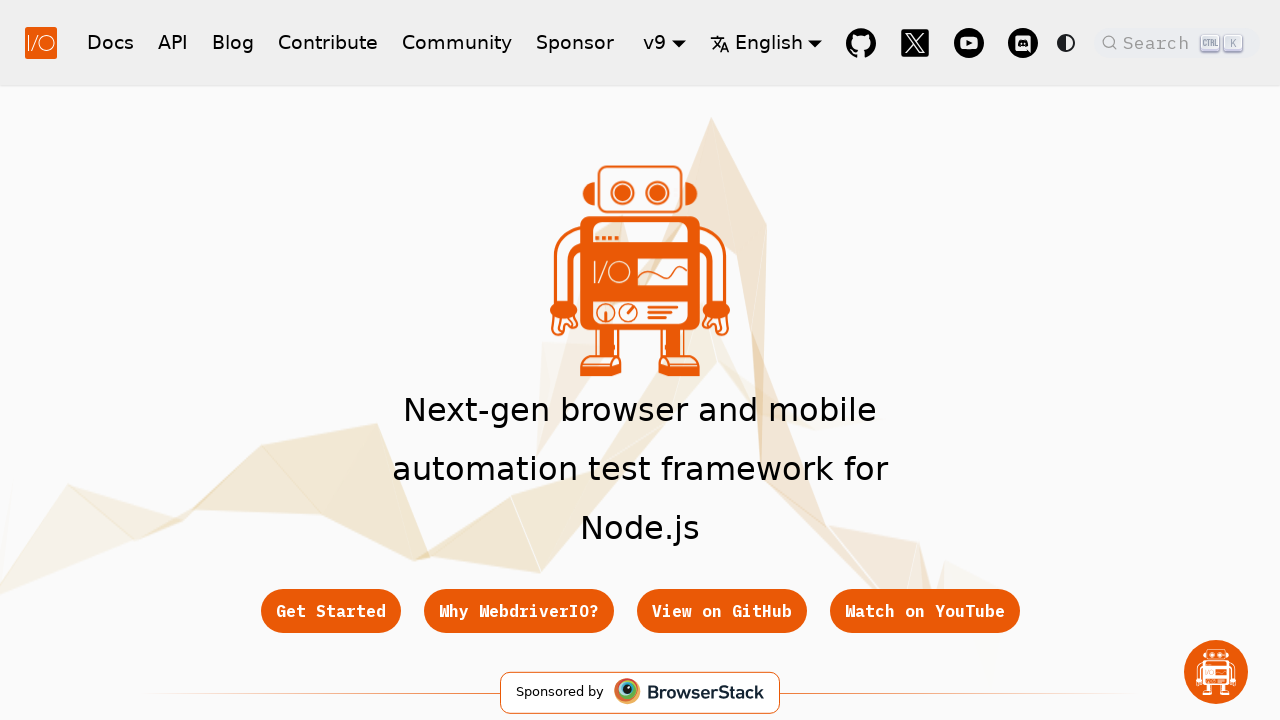

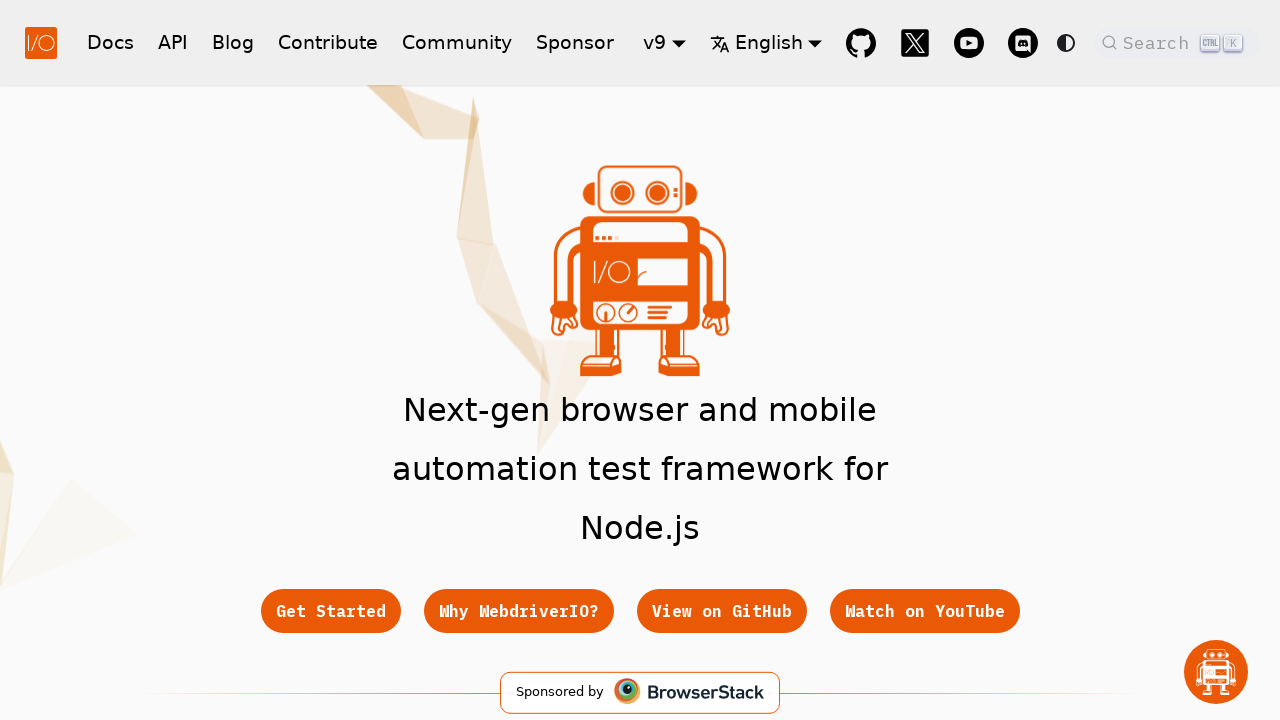